Tests navigation to the Top Rated Esoteric Languages submenu and verifies the ranking table displays correctly.

Starting URL: http://www.99-bottles-of-beer.net/toplist.html

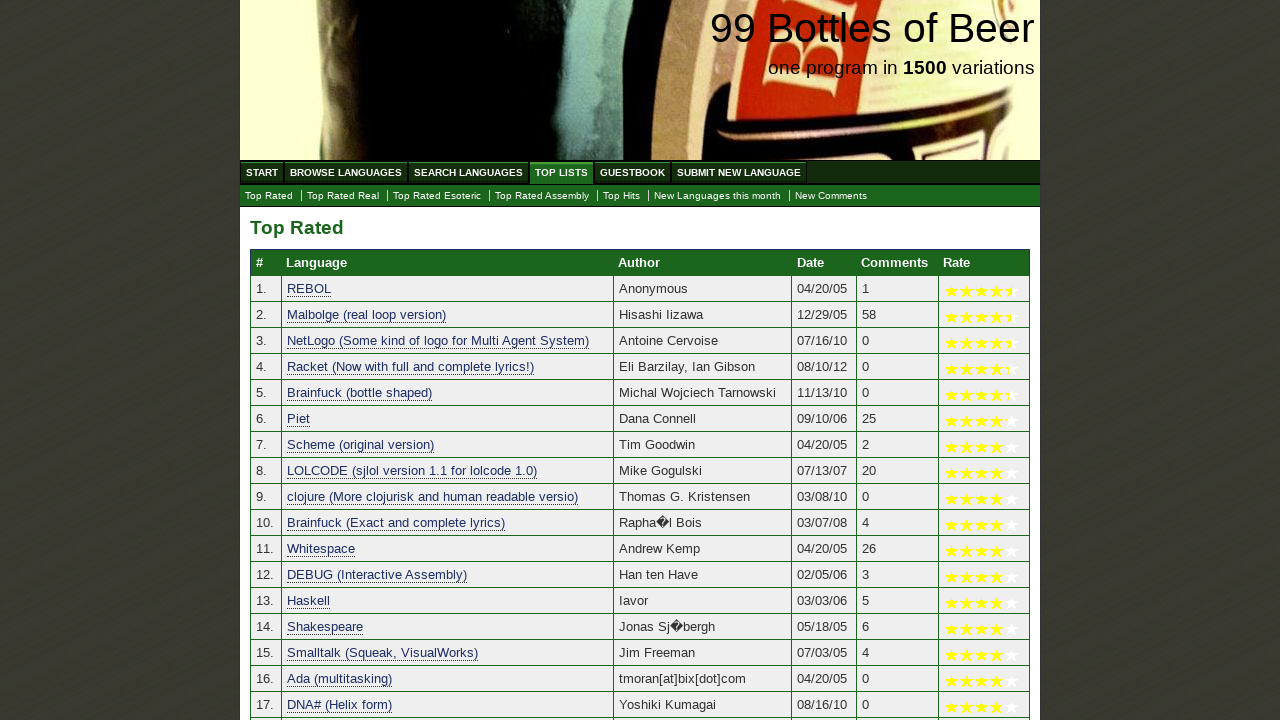

Clicked on Top Rated Esoteric Languages submenu link at (437, 196) on a[href='./toplist_esoteric.html']
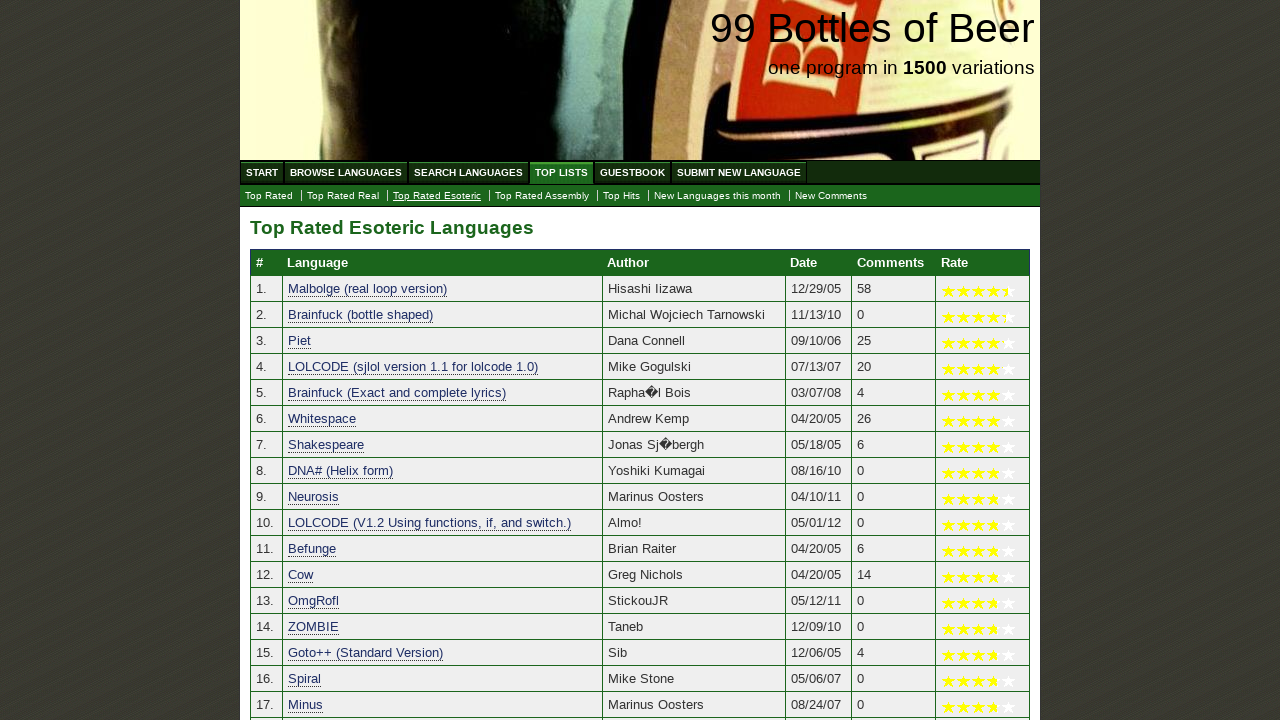

Ranking table loaded and verified with row 8 present
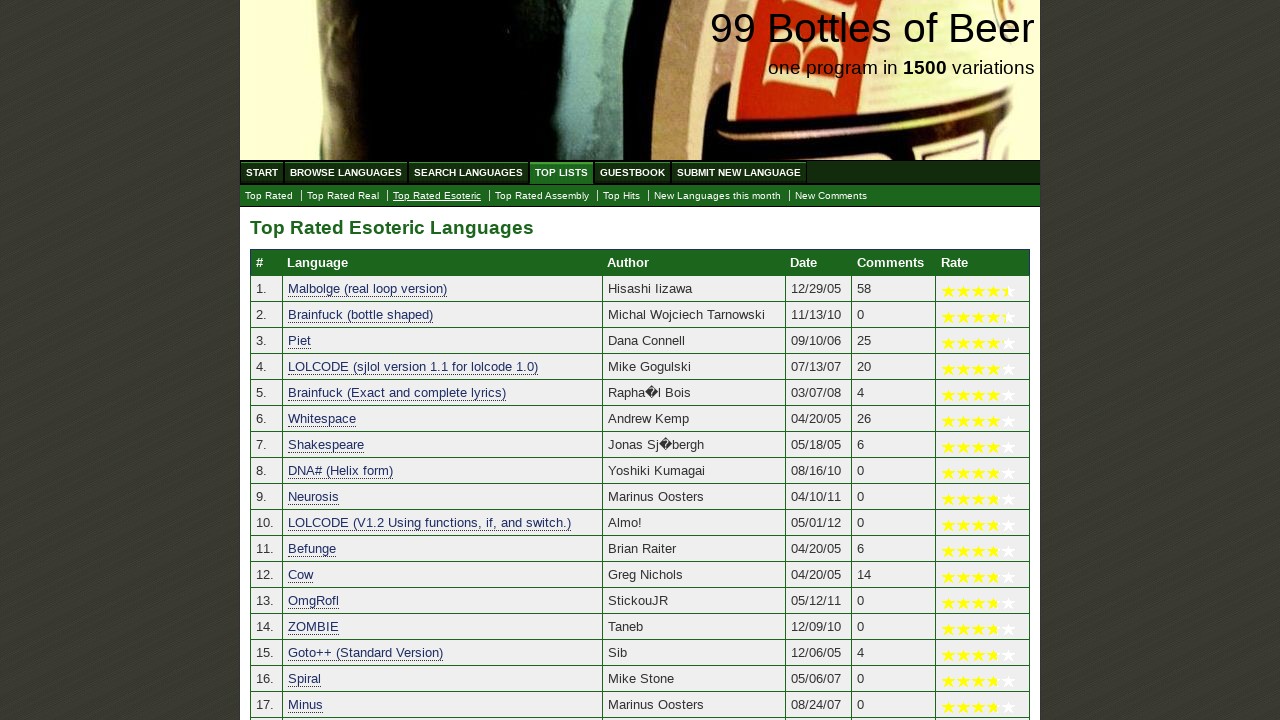

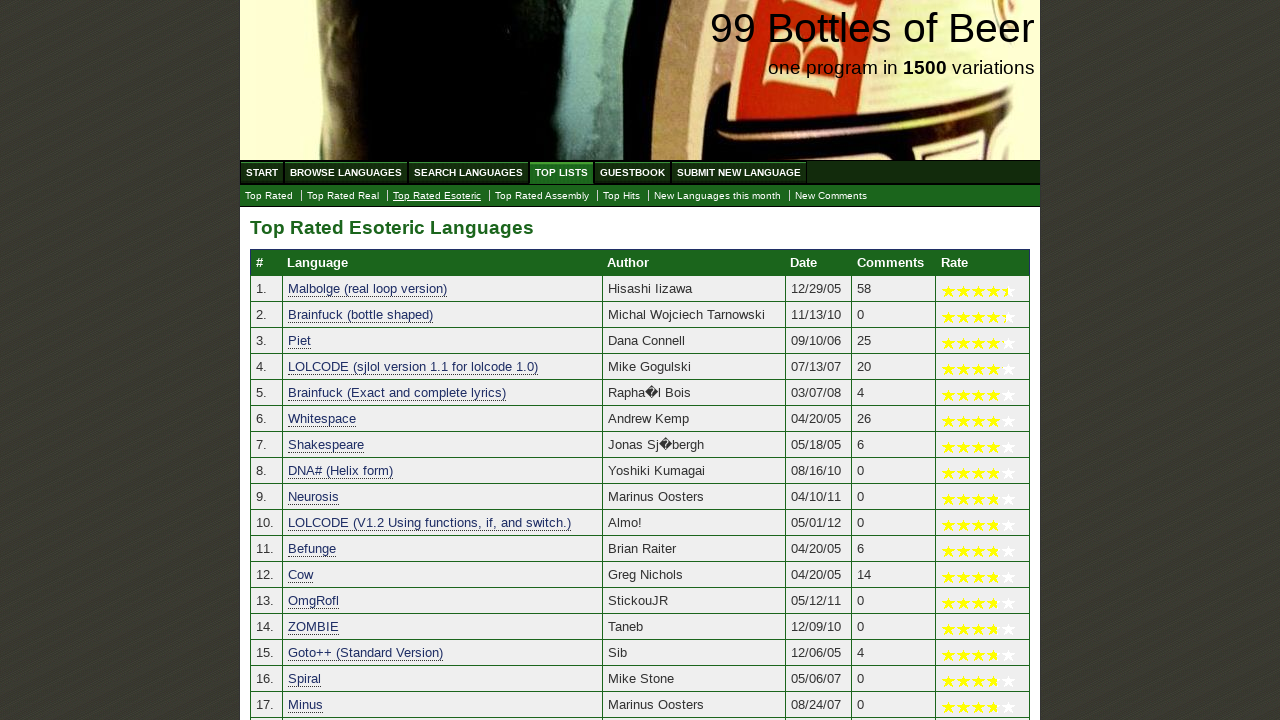